Navigates to the Playwright documentation site, clicks on "Get started" link, and verifies that the table of contents is displayed with expected content

Starting URL: https://playwright.dev

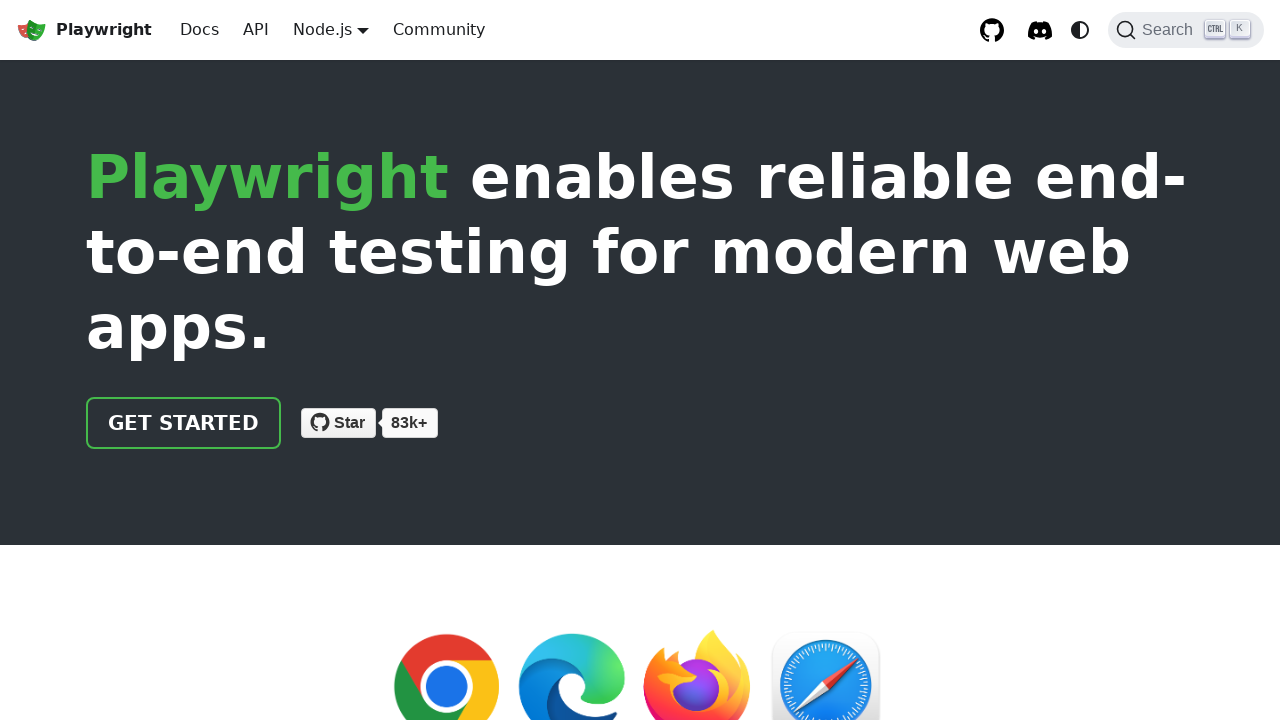

Clicked 'Get started' link at (184, 423) on a >> internal:has-text="Get started"i >> nth=0
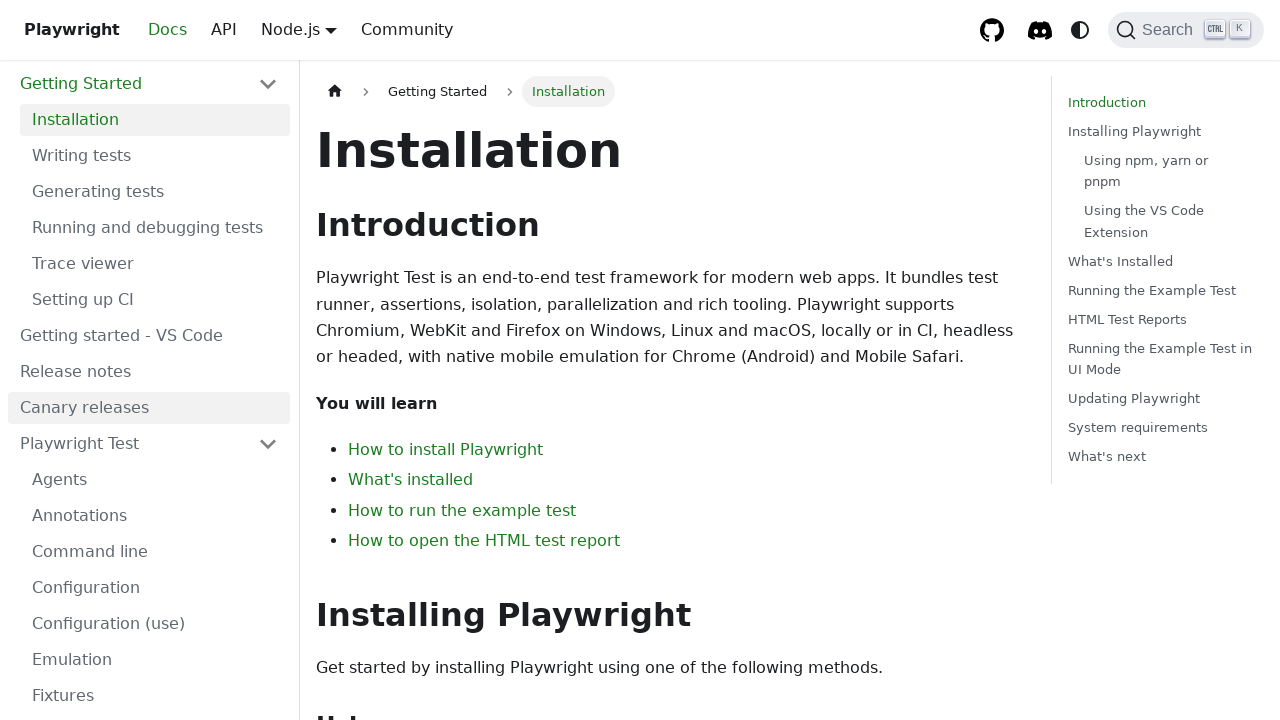

Installation header became visible
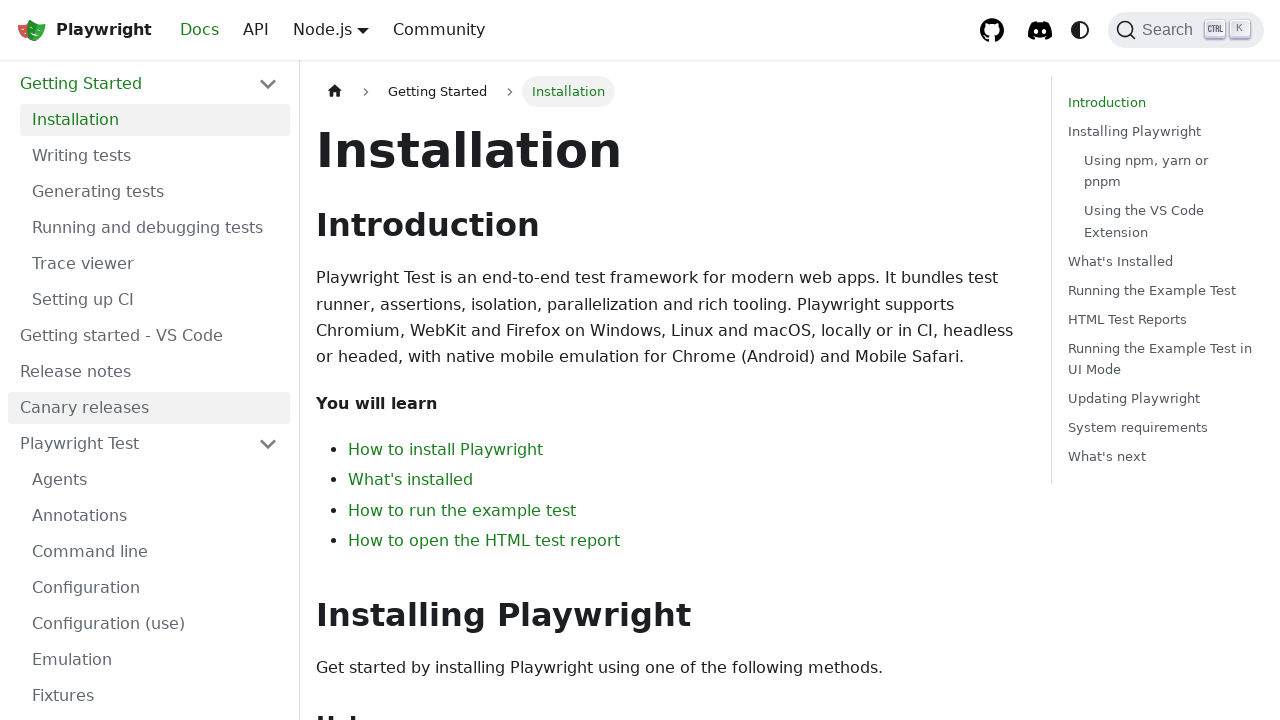

Table of contents loaded with expected structure
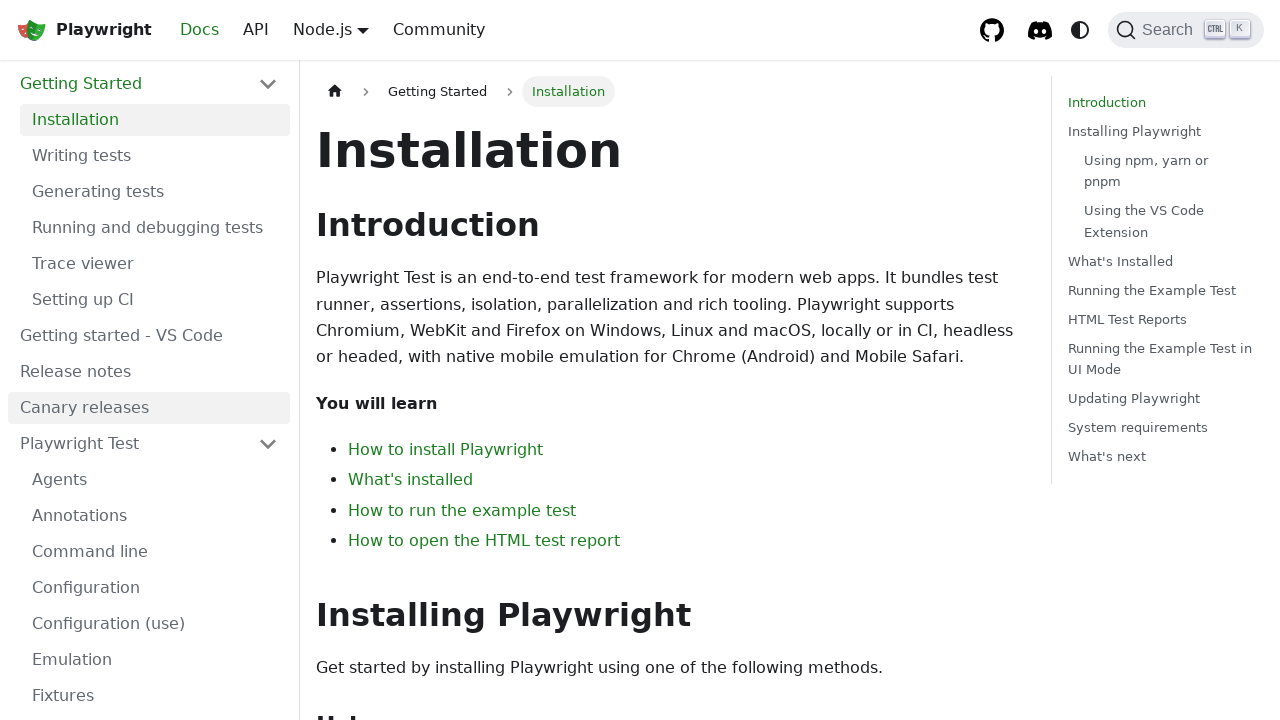

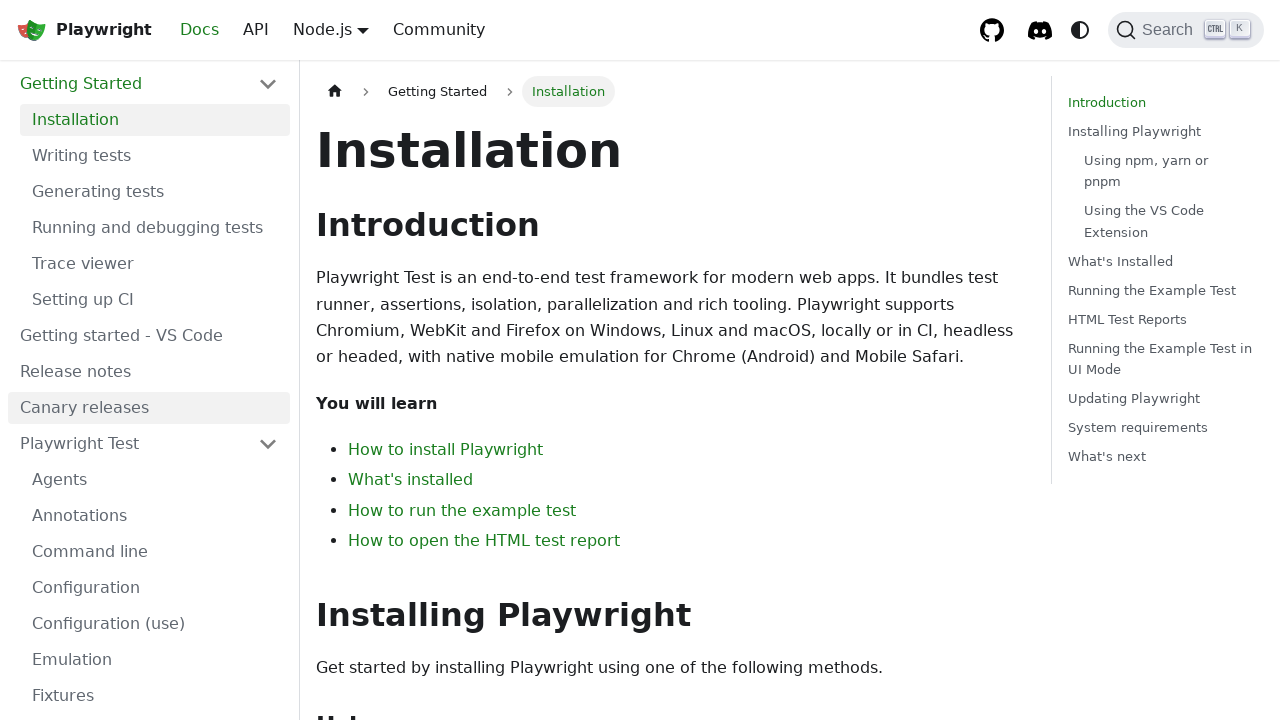